Tests the enable button functionality by clicking it and verifying that the input box becomes enabled and a confirmation message appears

Starting URL: https://practice.cydeo.com/dynamic_controls

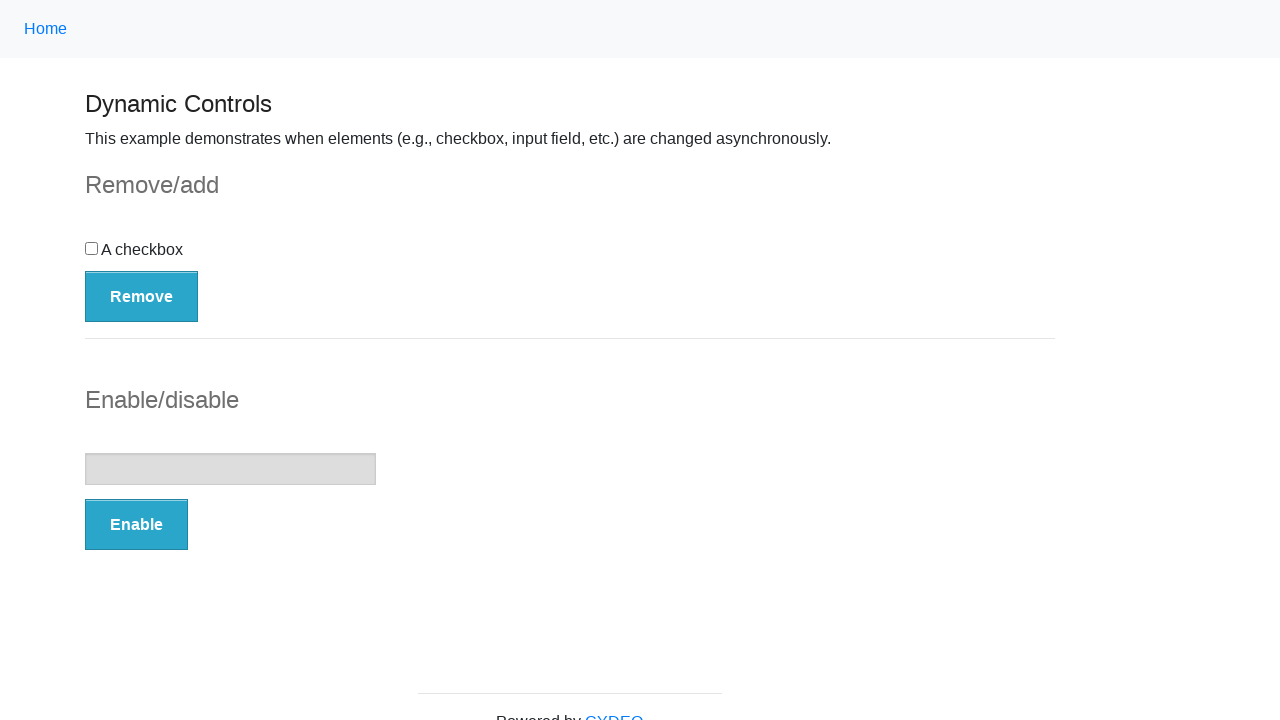

Navigated to dynamic controls practice page
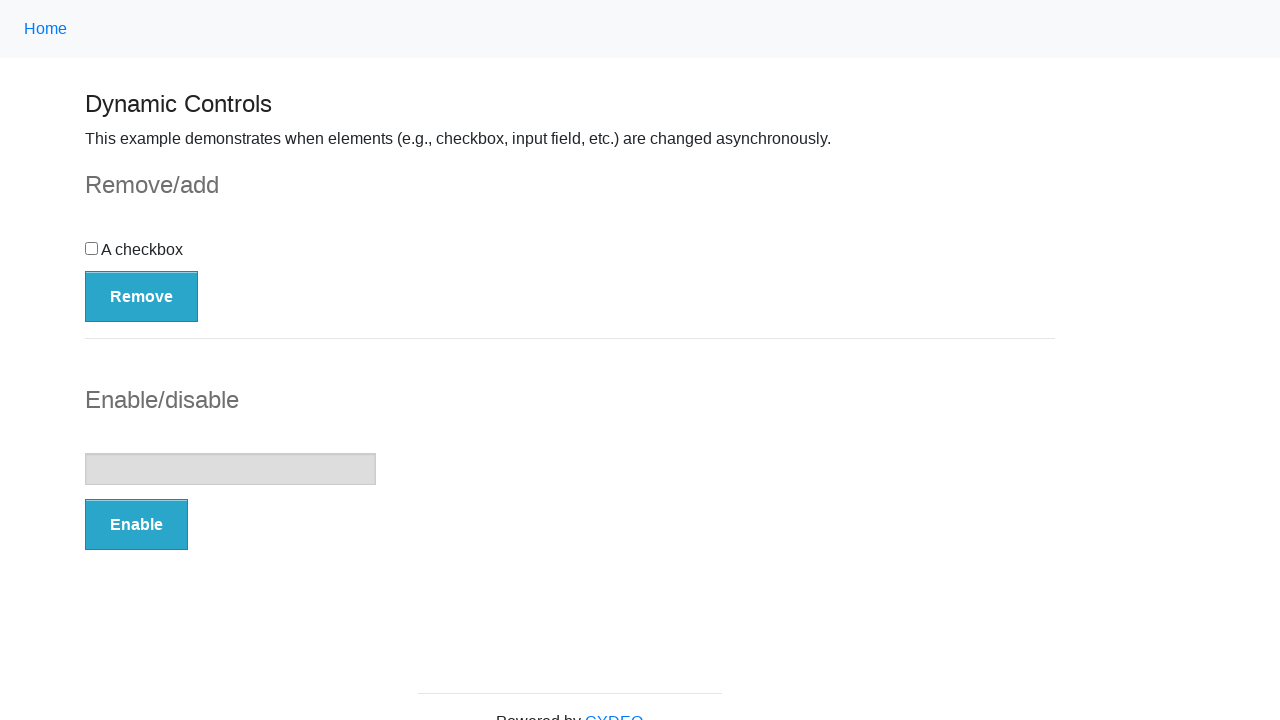

Clicked the Enable button at (136, 525) on button:has-text('Enable')
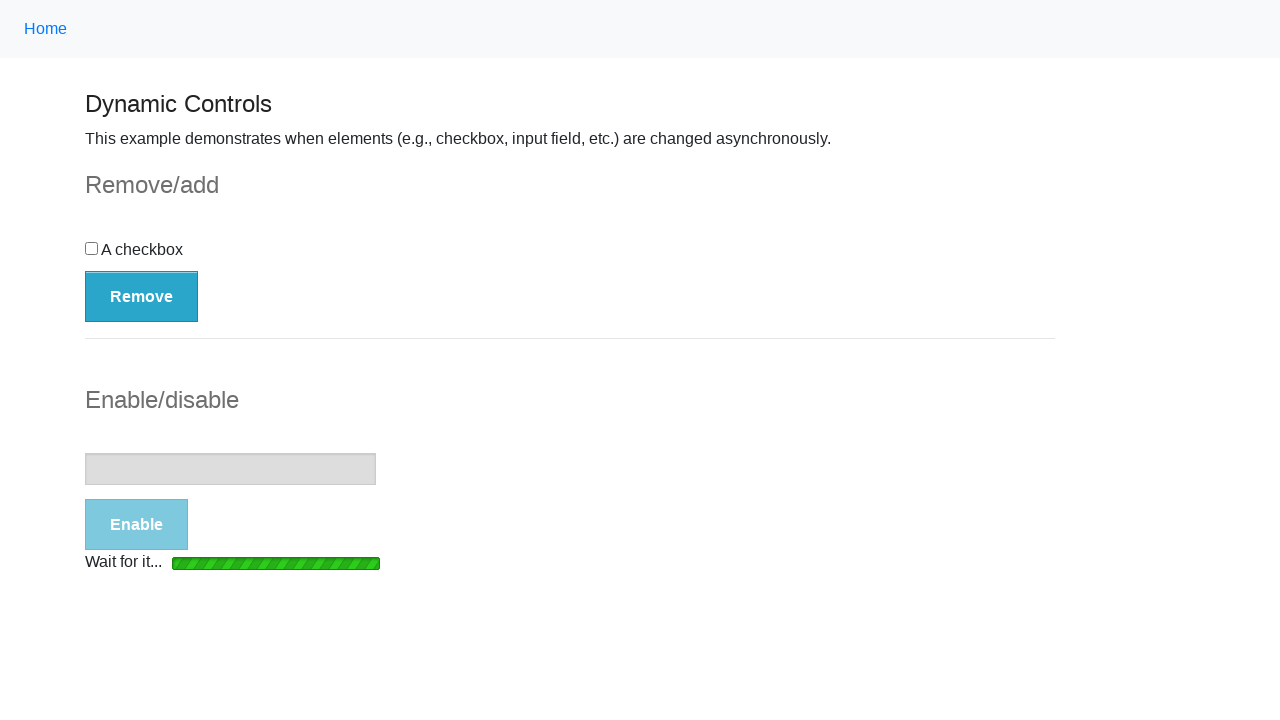

Loading bar disappeared
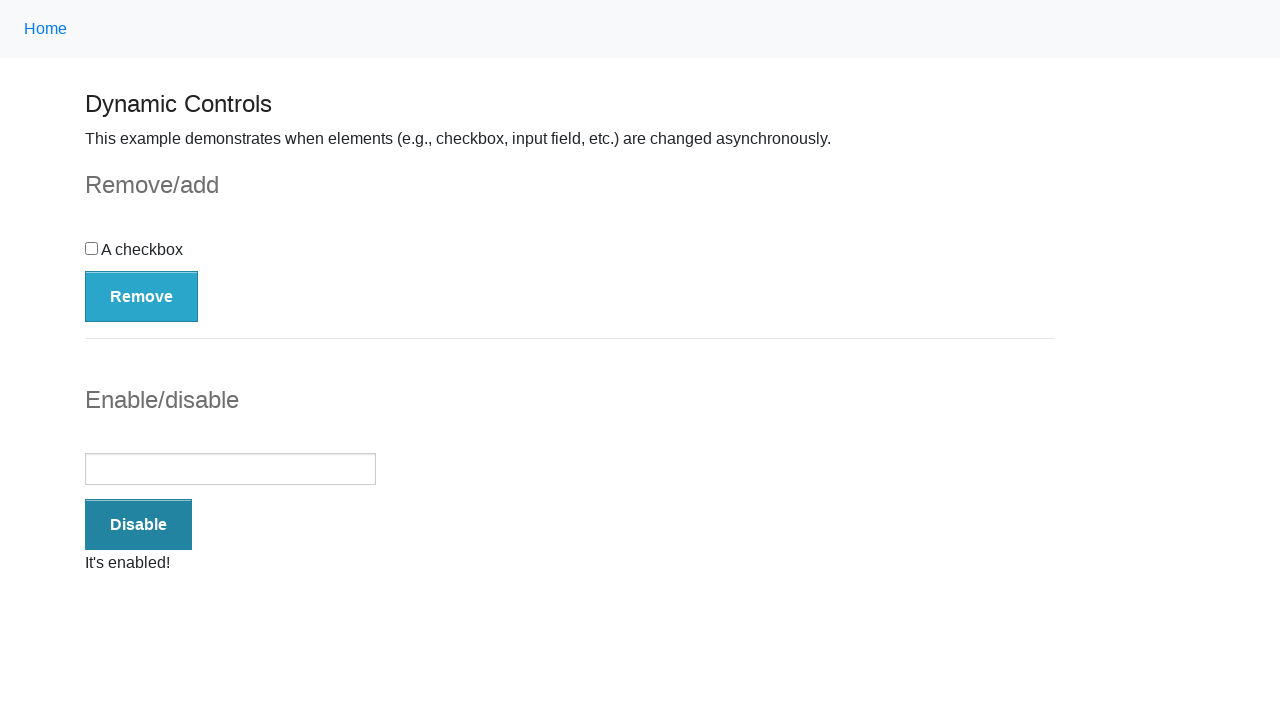

Verified that input box is enabled
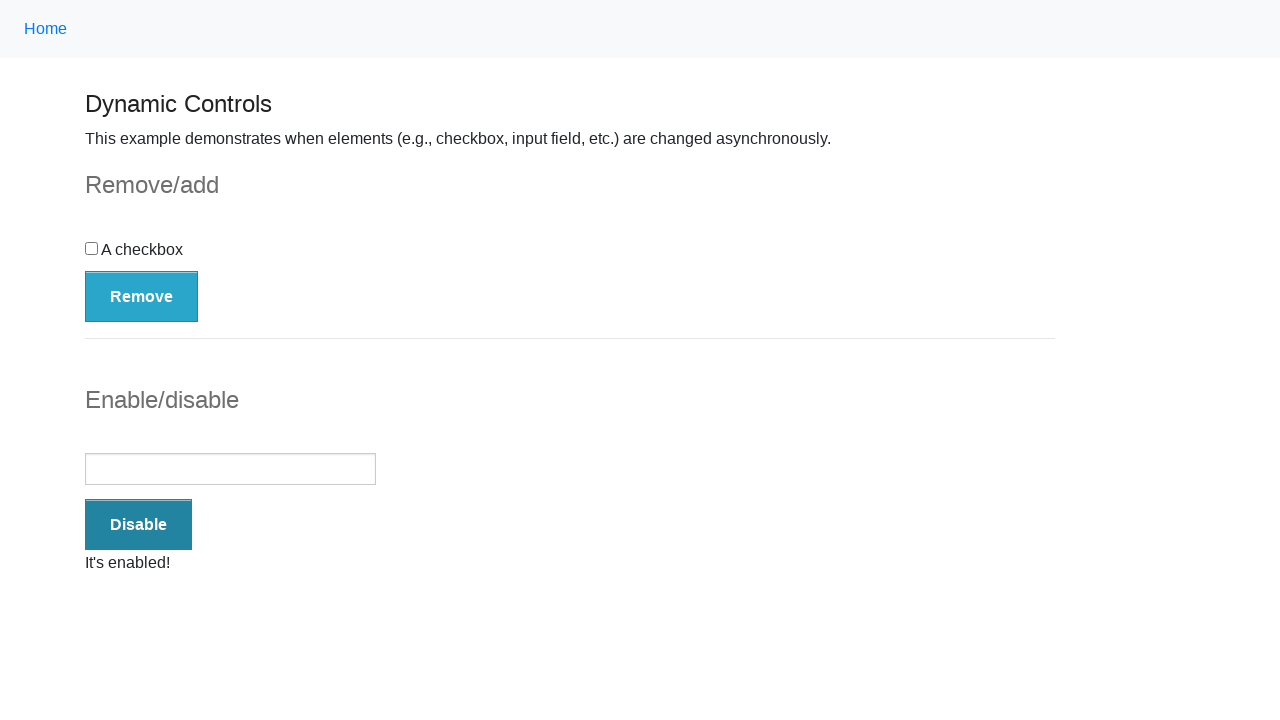

Verified that success message is visible
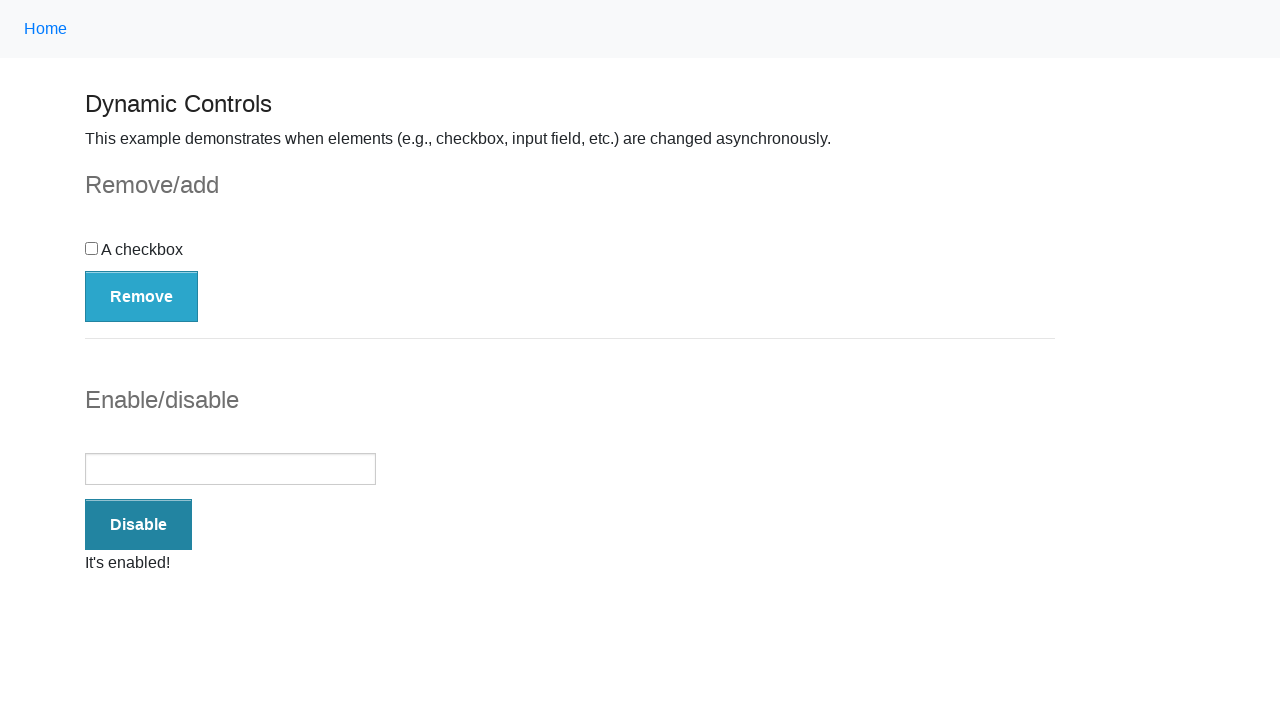

Verified that message contains 'It's enabled!'
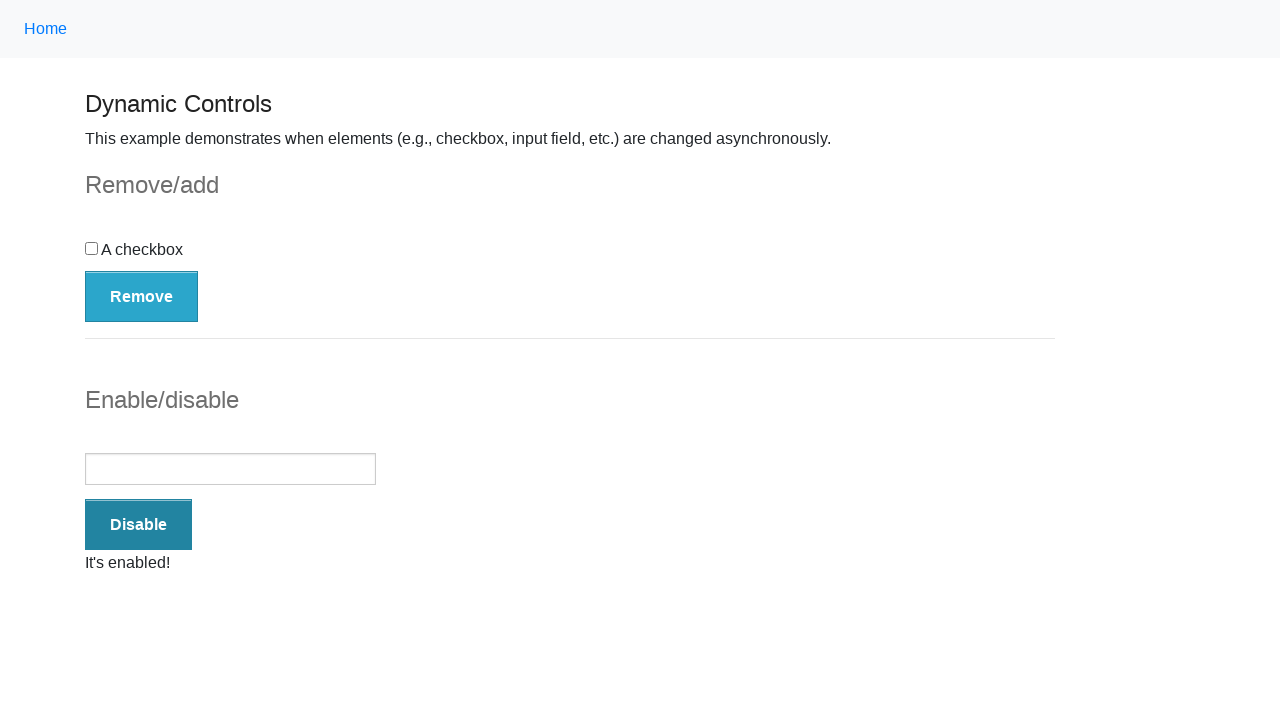

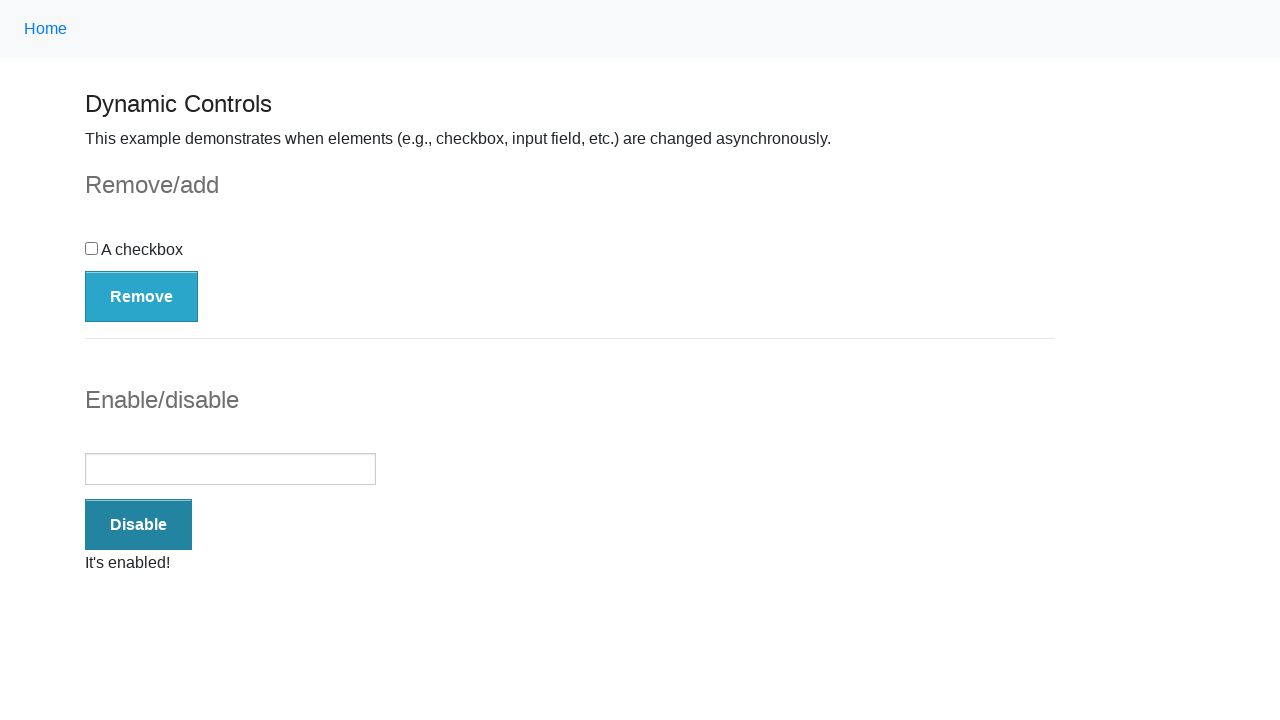